Tests the About modal functionality by opening it via the About link and then closing it using the close button

Starting URL: https://demoblaze.com/index.html

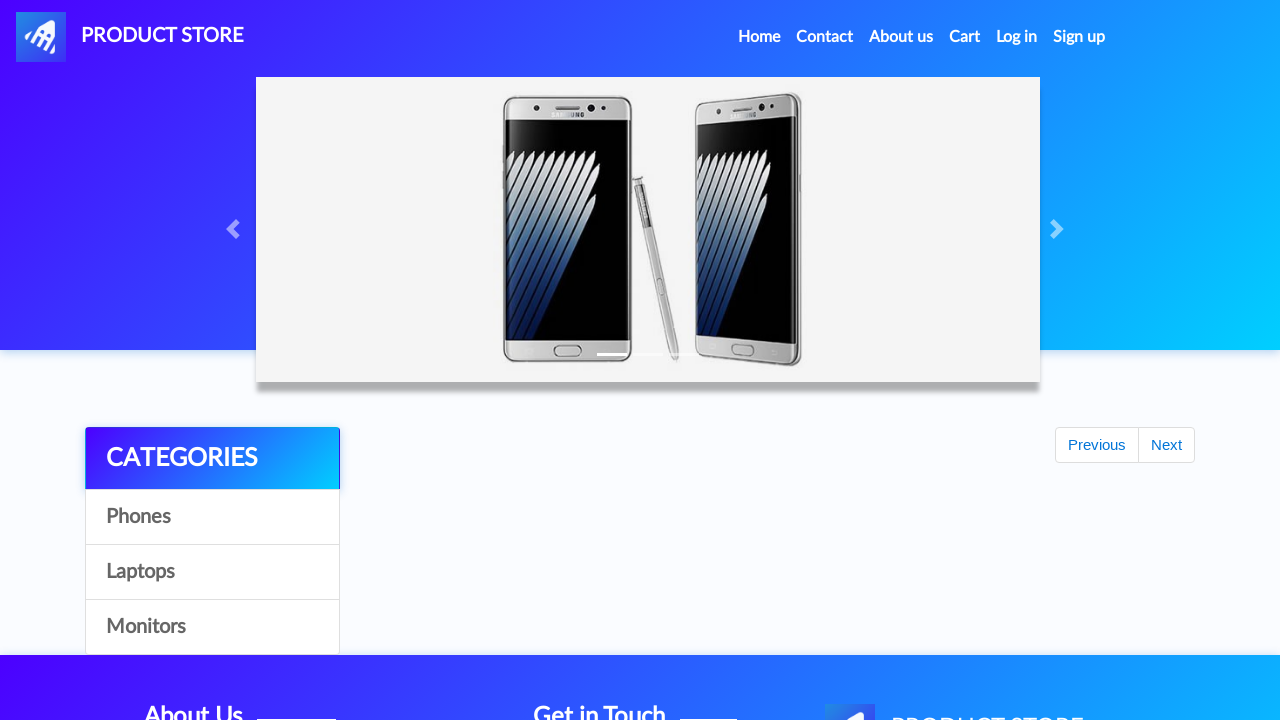

Clicked About us link to open modal at (901, 37) on xpath=//a[contains(text(), 'About us')]
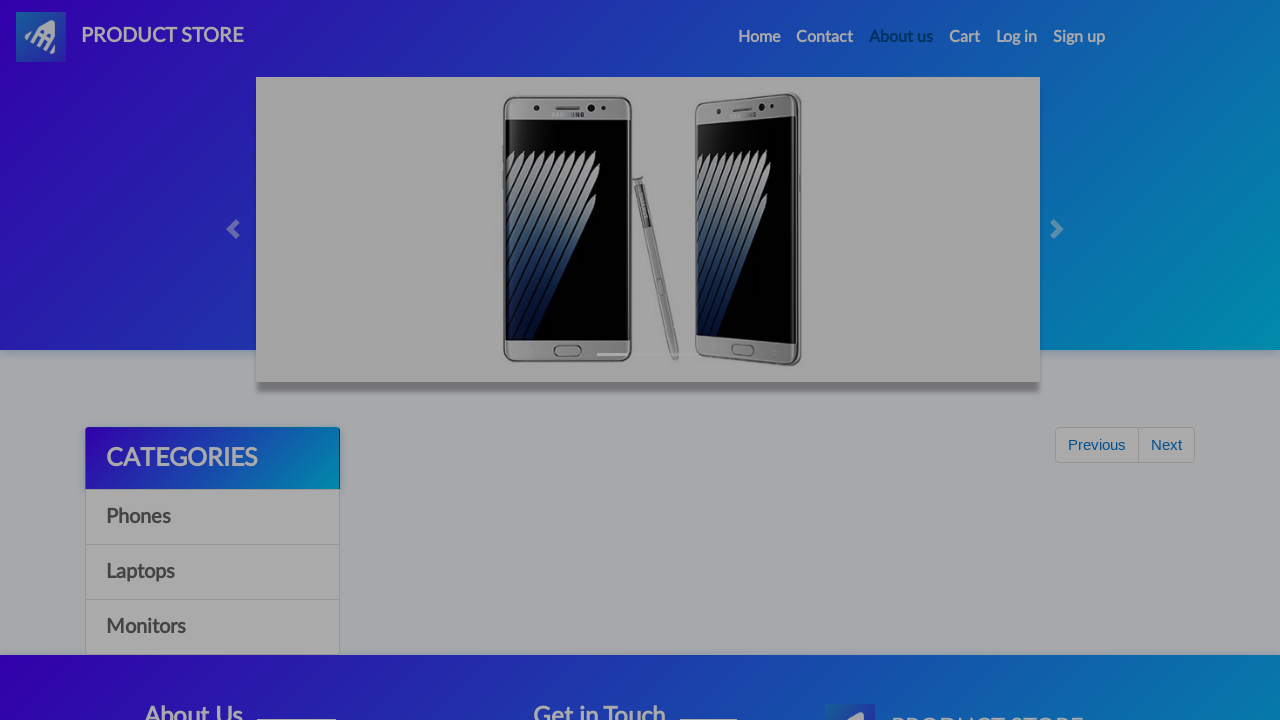

About modal is now visible
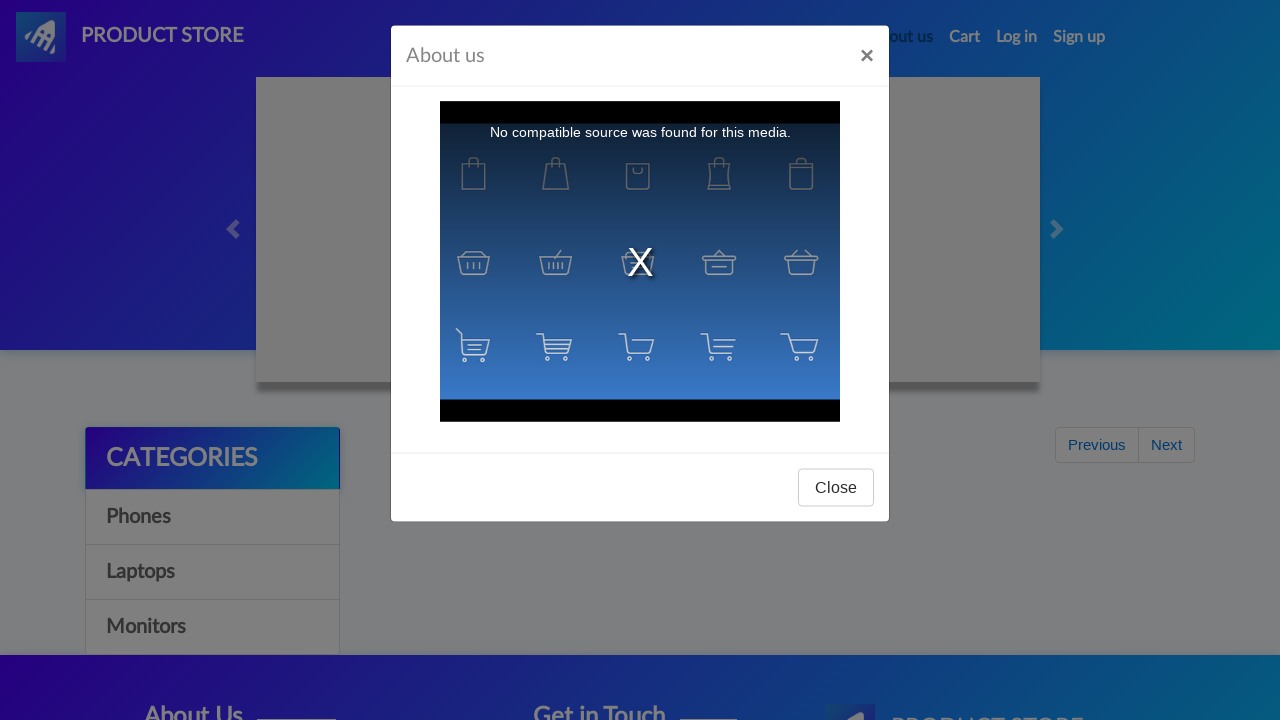

Clicked close button on About modal at (867, 61) on #videoModal button.close
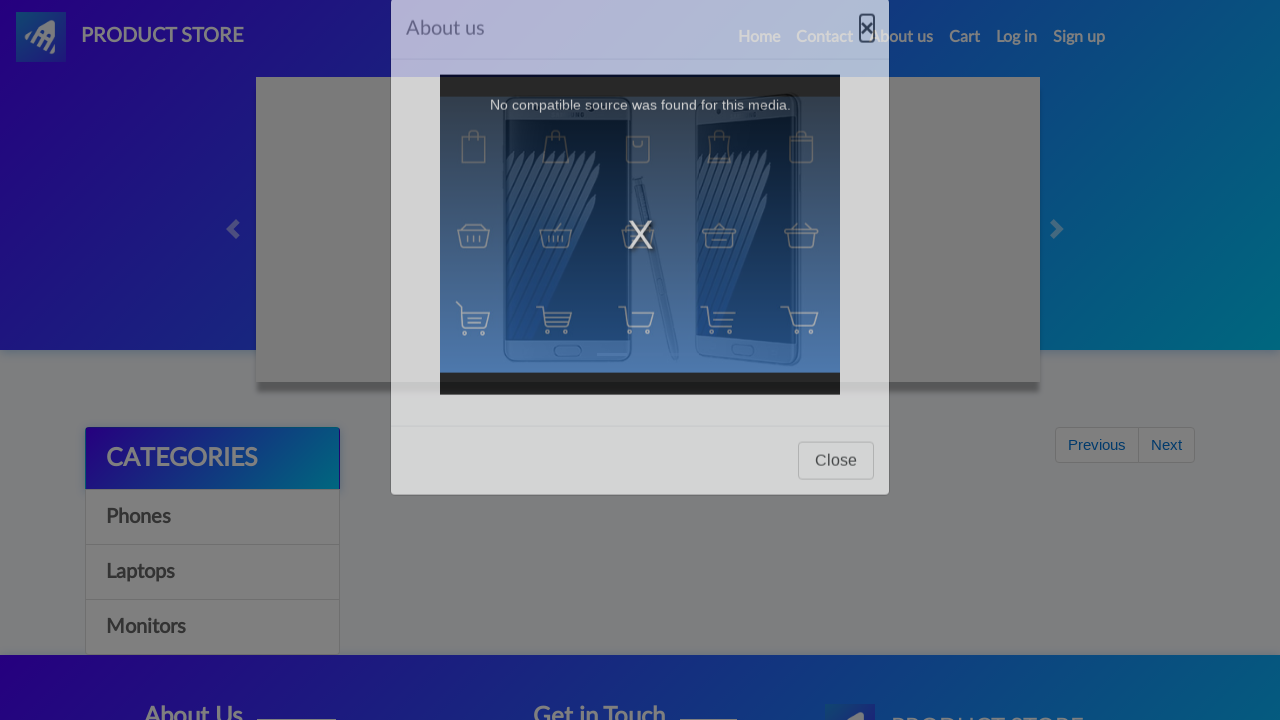

About modal is now closed
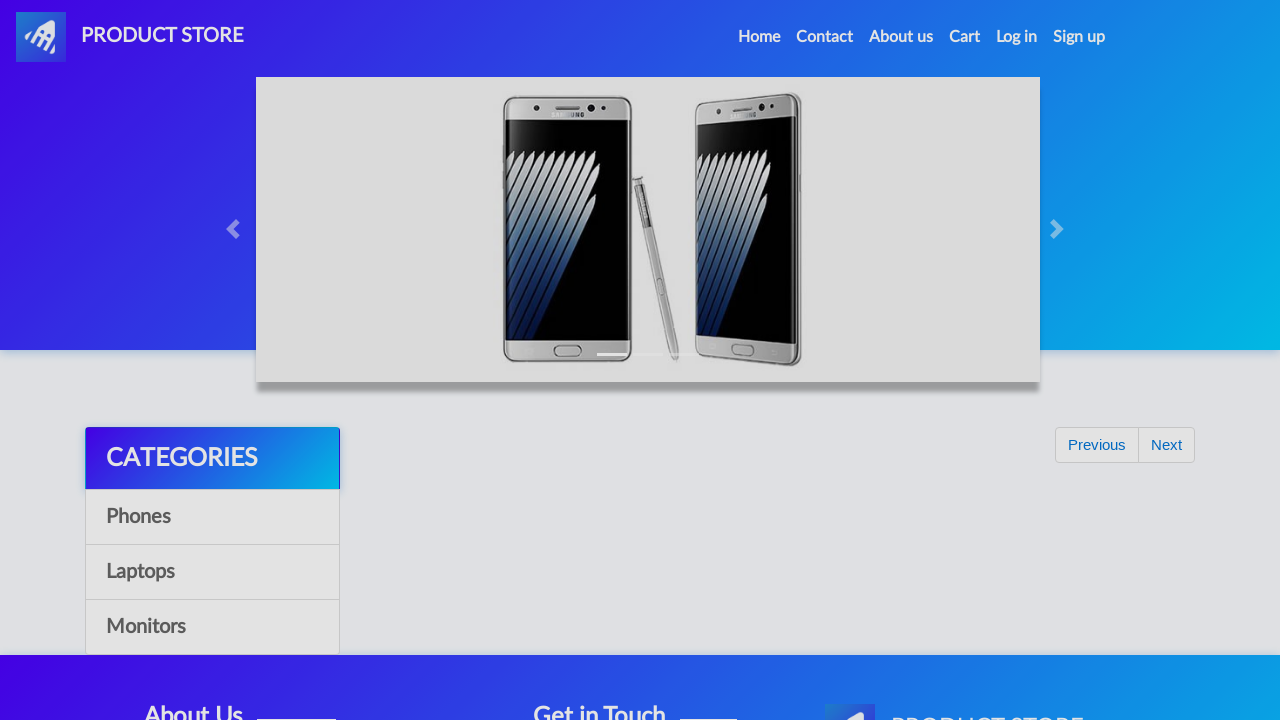

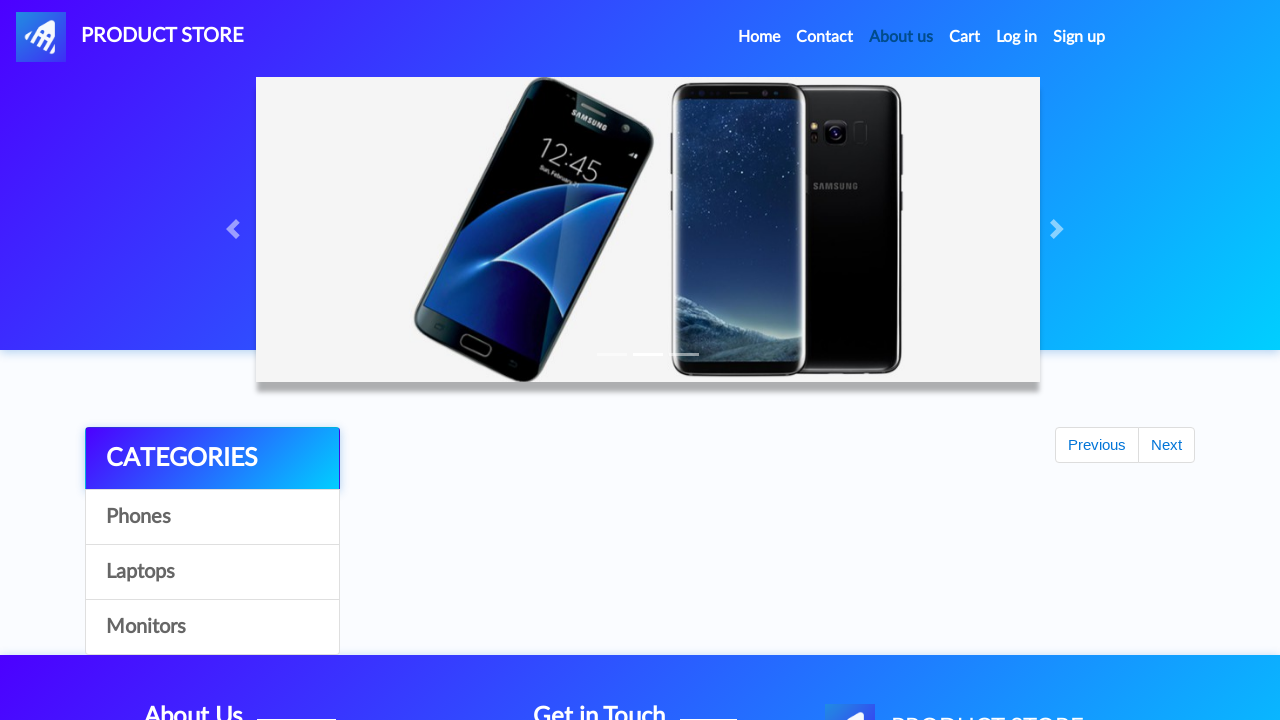